Tests explicit wait functionality by clicking a Start button and waiting for dynamic content to load, then verifying the text "Hello World!" appears.

Starting URL: https://automationfc.github.io/dynamic-loading/

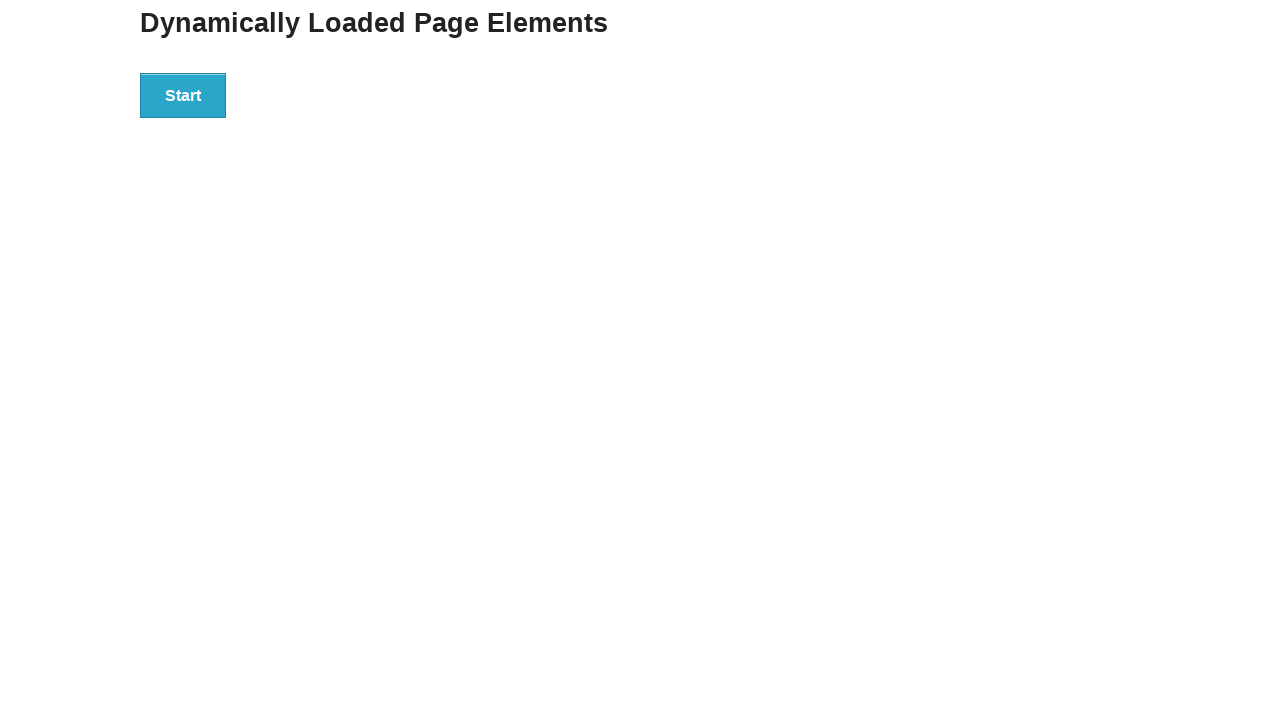

Clicked the Start button at (183, 95) on xpath=//button[text()='Start']
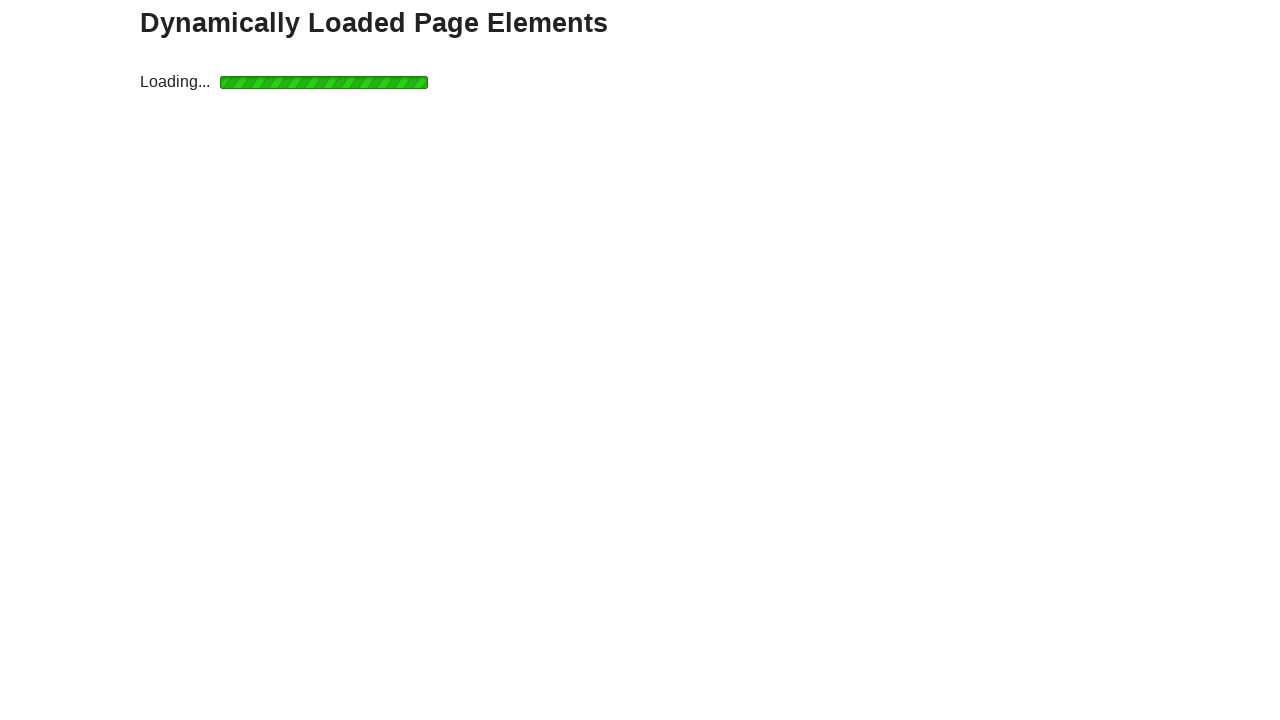

Waited for dynamic content to load - finish element appeared
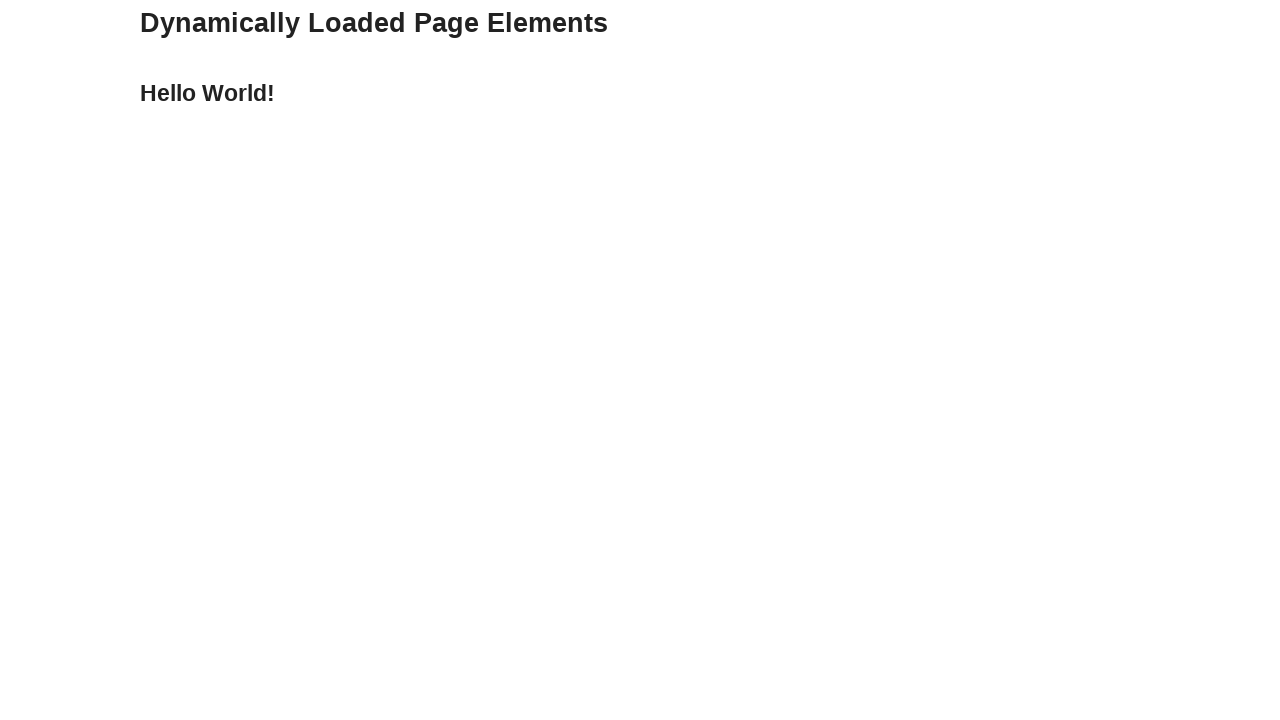

Located the finish element containing dynamic text
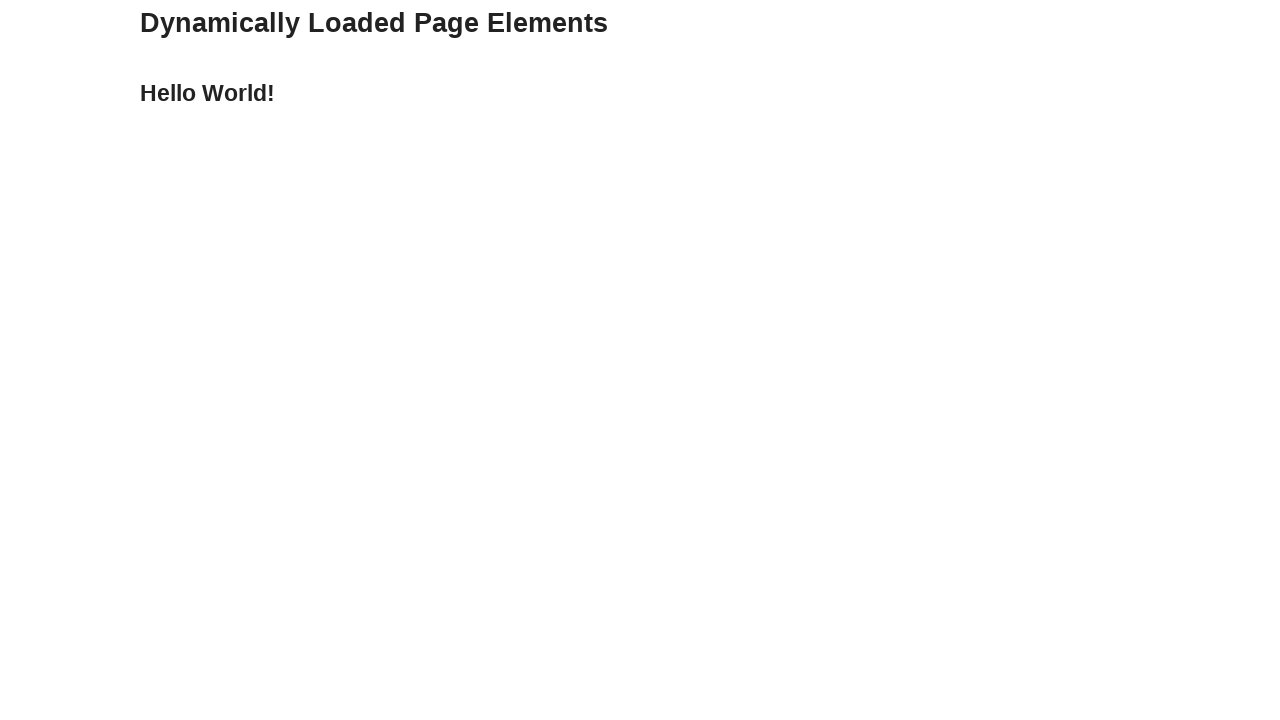

Verified that 'Hello World!' text appears in the finish element
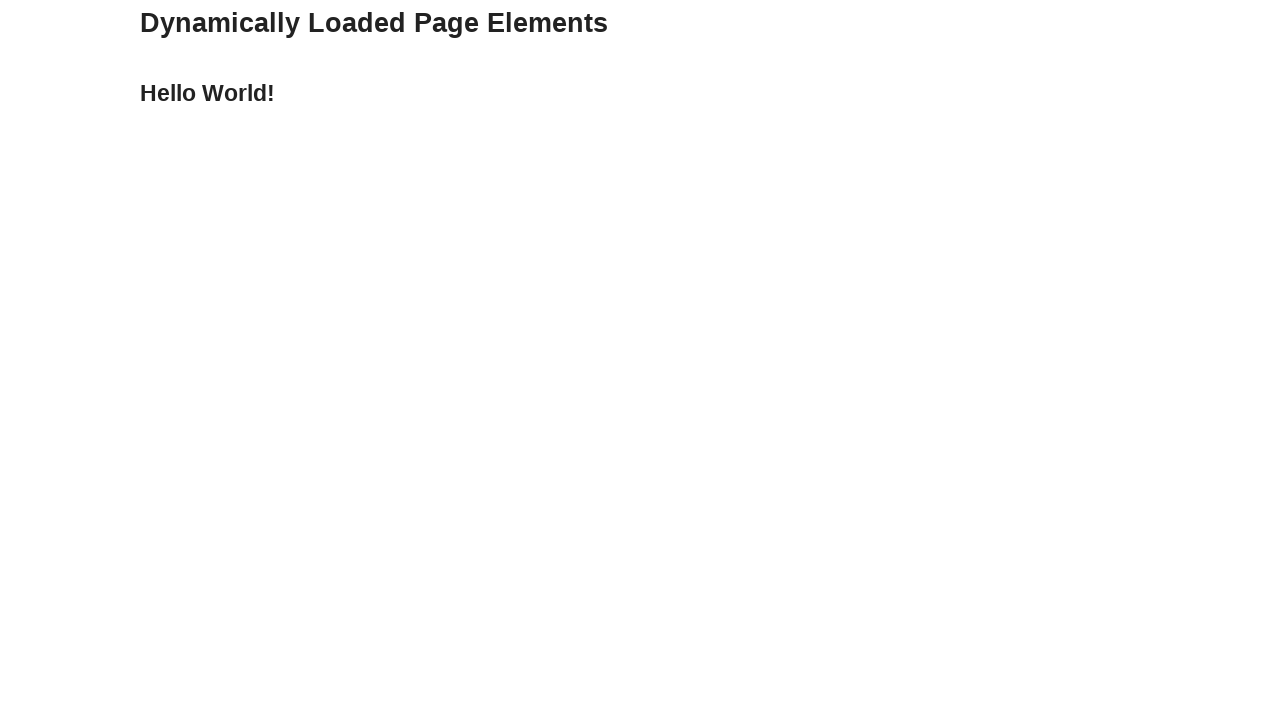

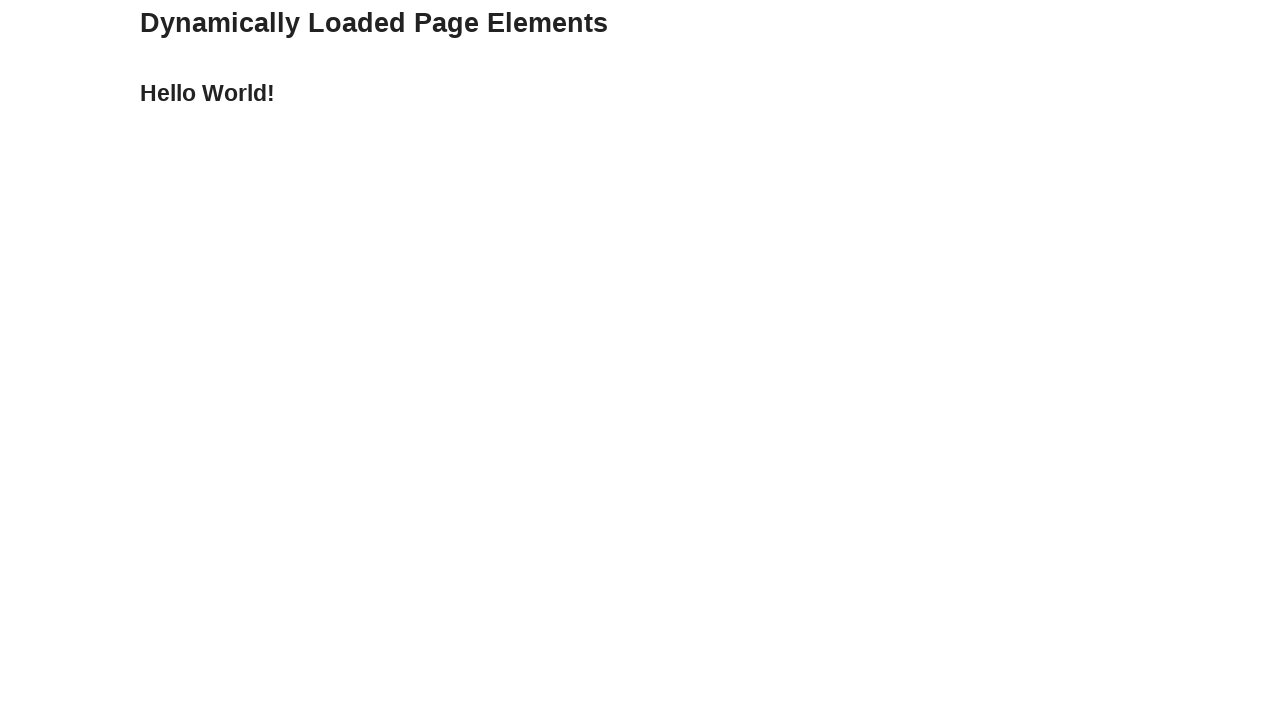